Tests privacy policy link by clicking on it and switching to new window

Starting URL: https://b2c.passport.rt.ru

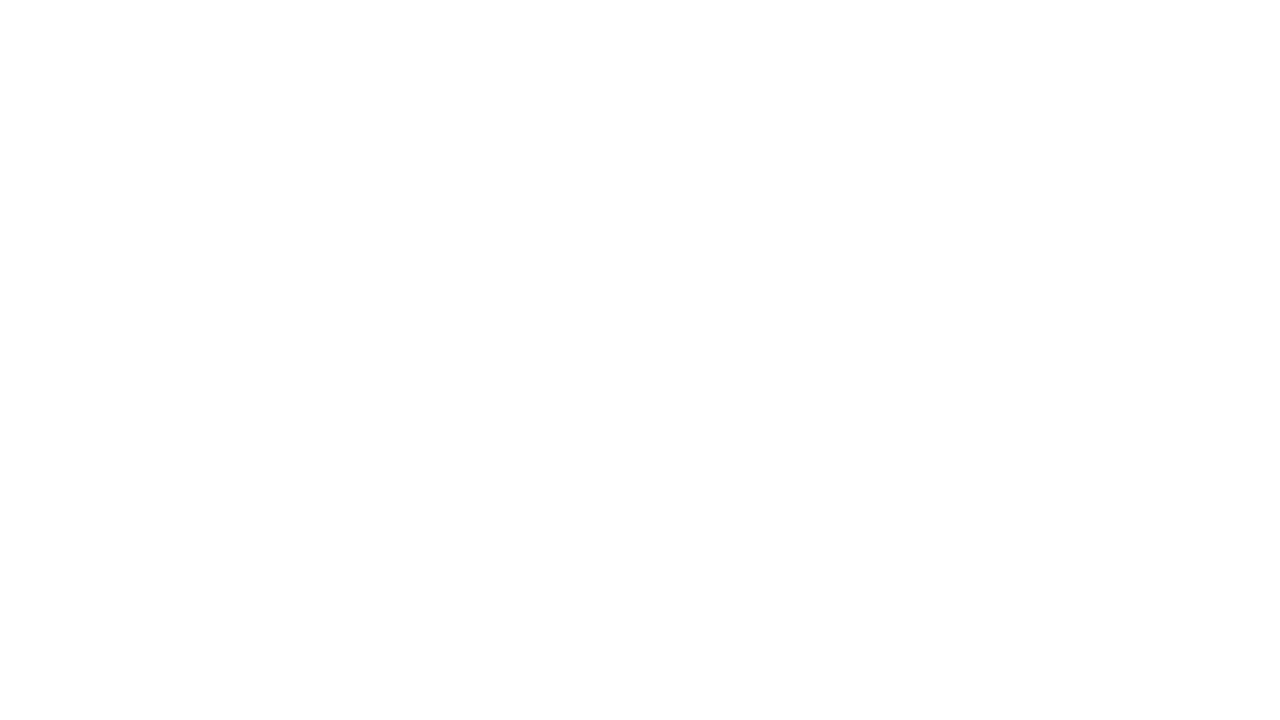

Clicked on Privacy Policy link at (638, 658) on xpath=//span[contains(text(),'Политикой конфиденциальности')]
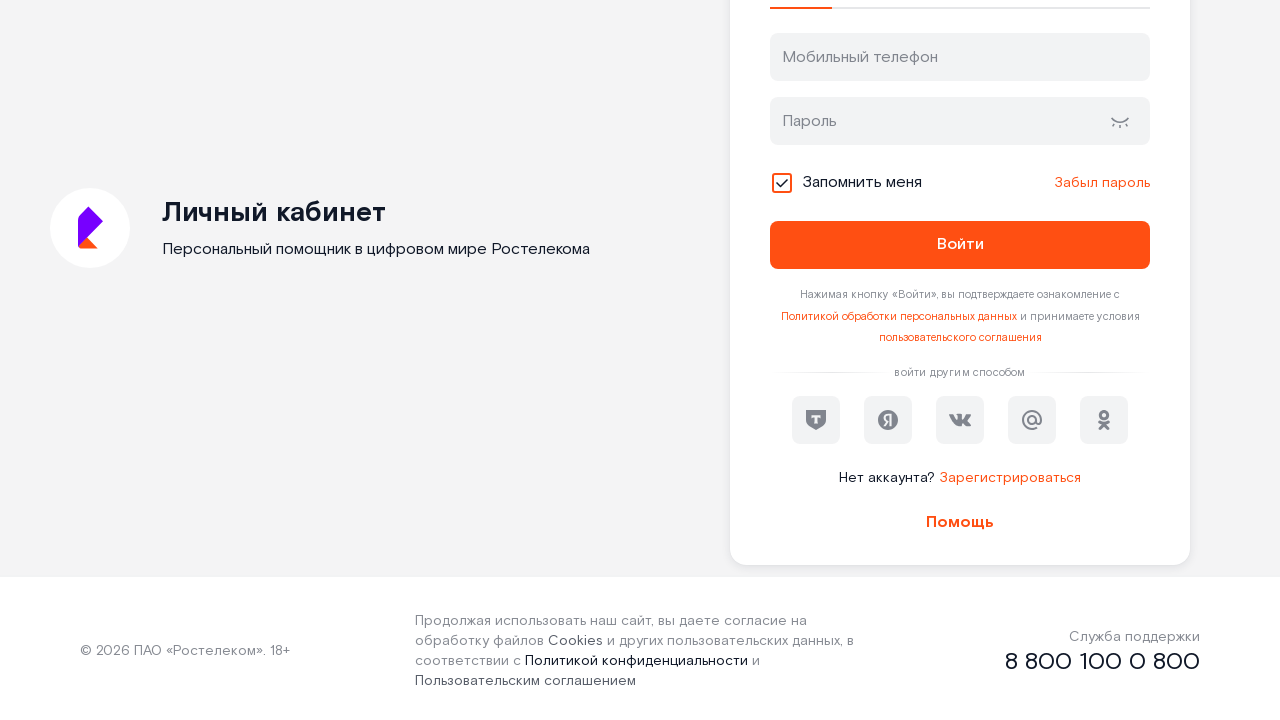

New popup window opened
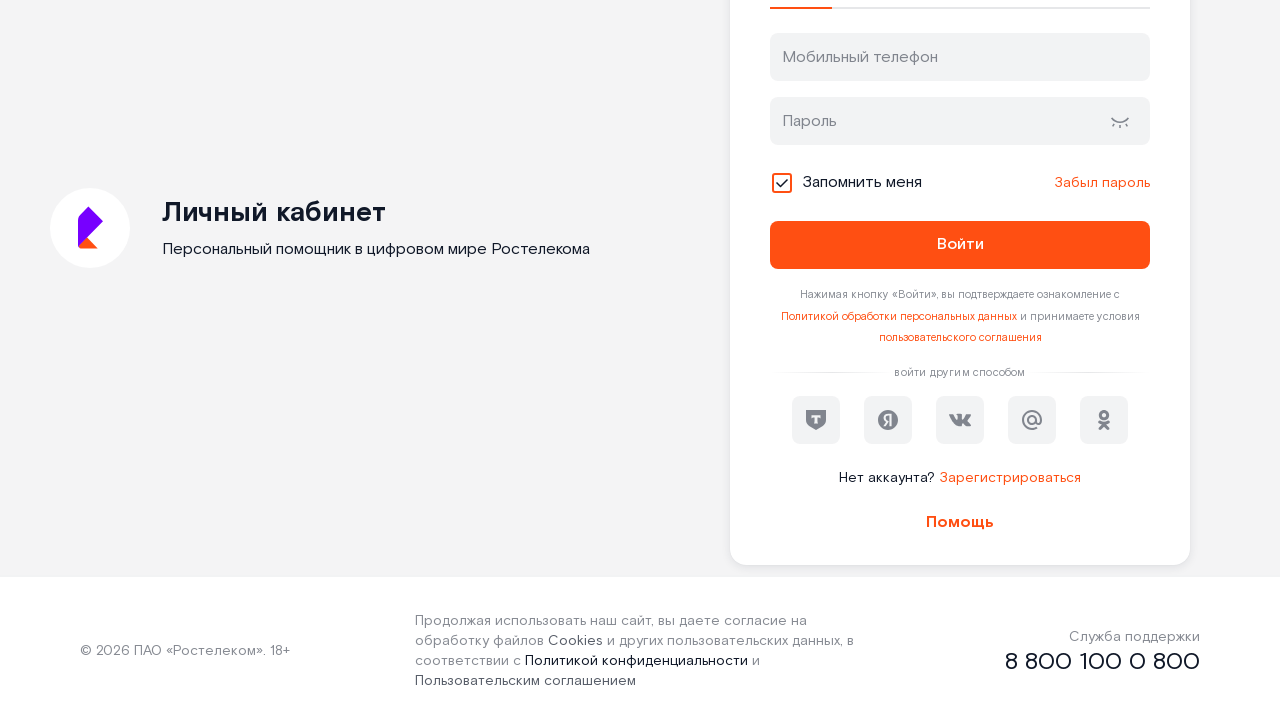

Privacy Policy page loaded in new window
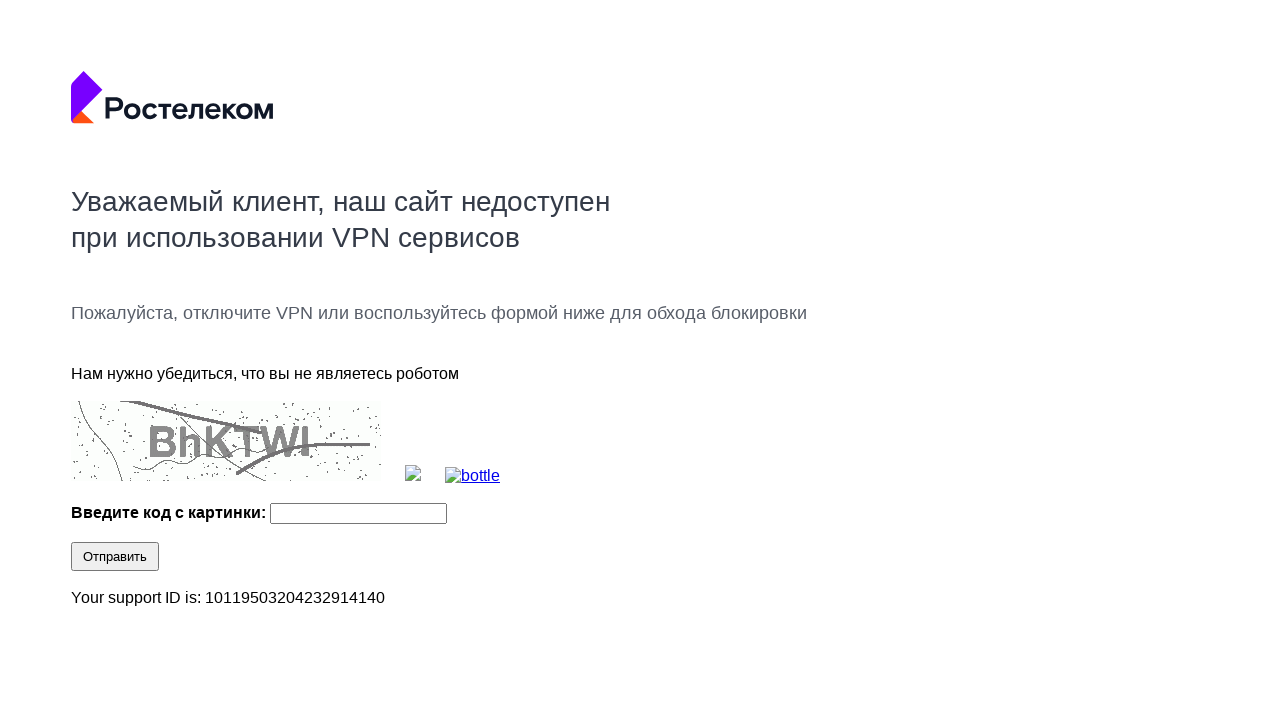

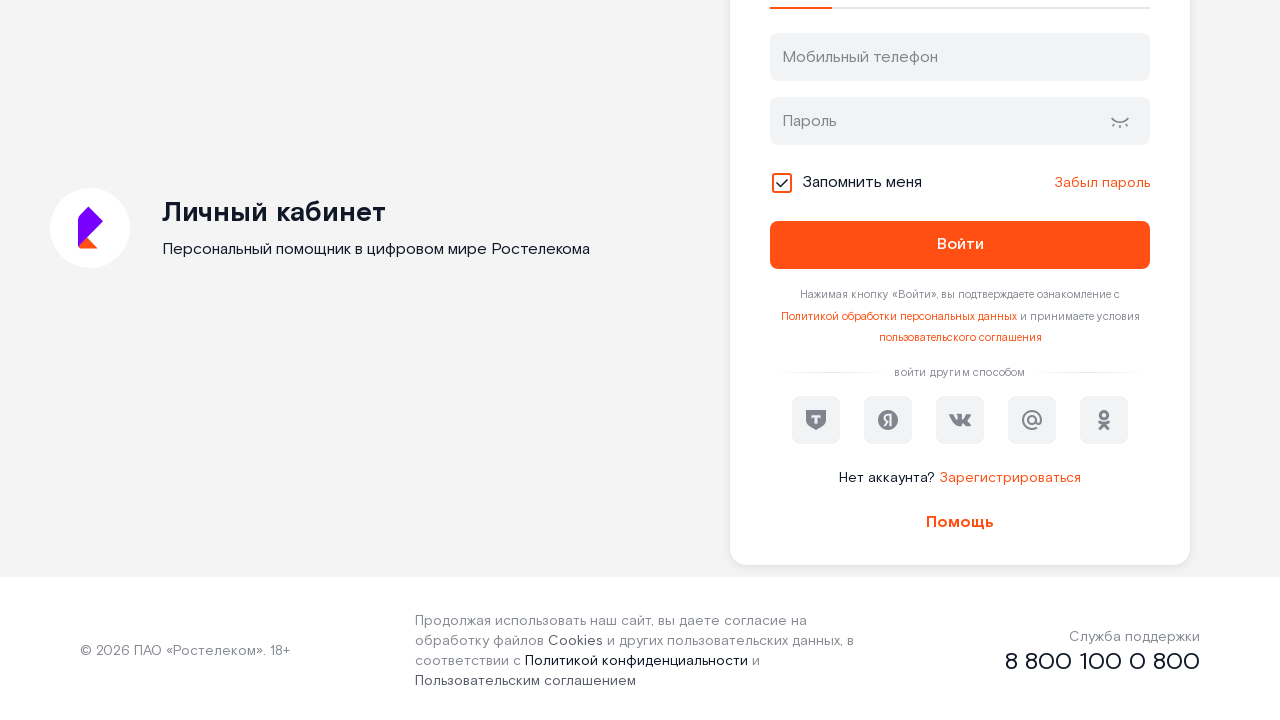